Tests adding a product to cart by opening it in a new tab, accepting an alert, and verifying the item appears in the cart

Starting URL: https://www.demoblaze.com/index.html

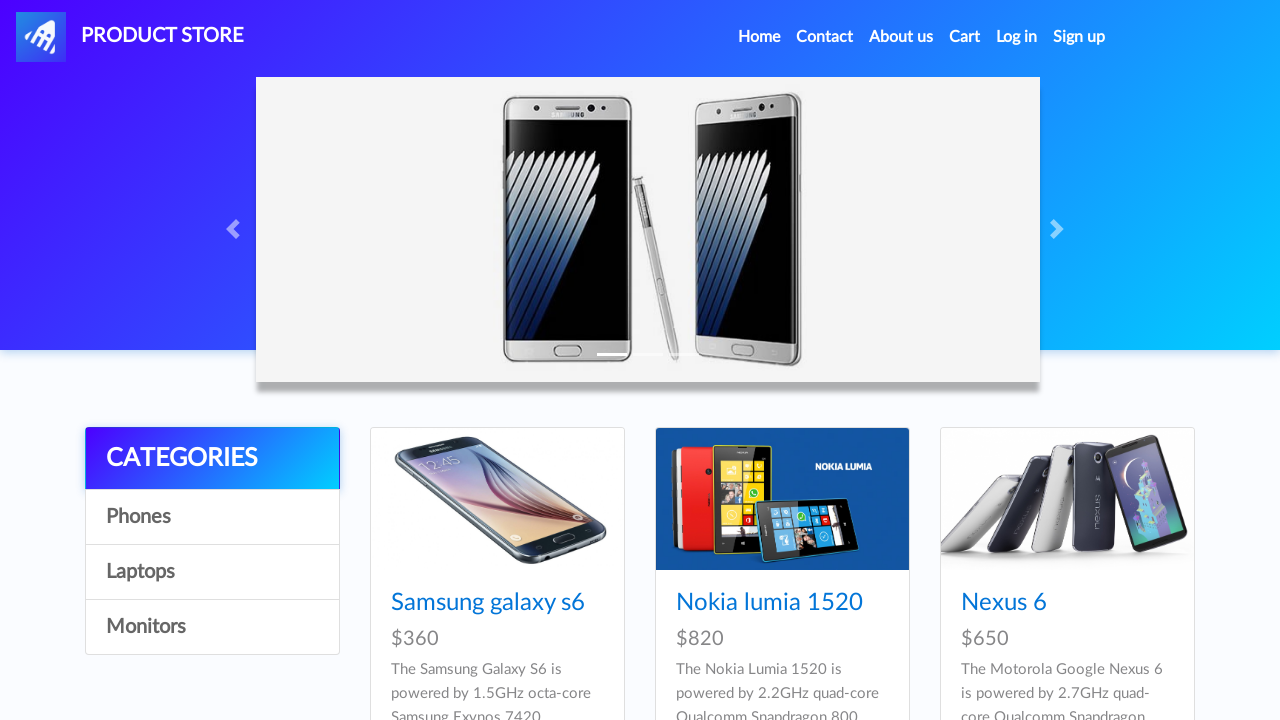

Pressed Control key down
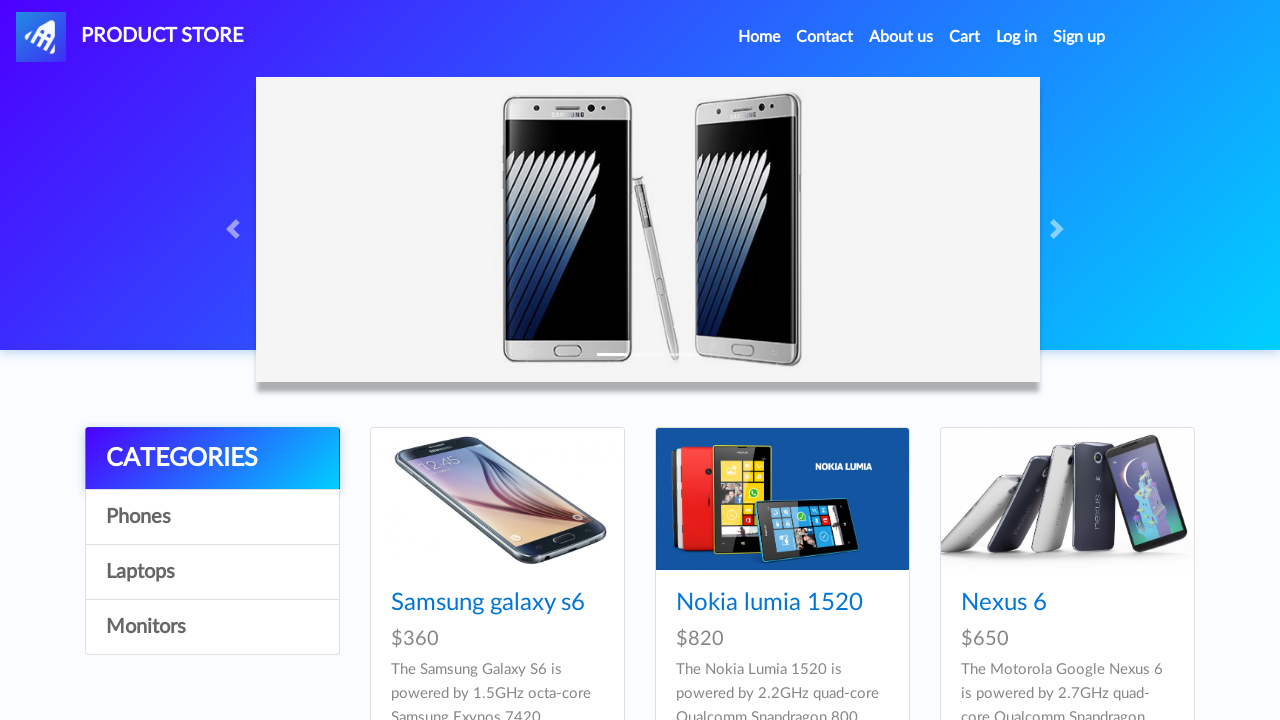

Clicked Samsung Galaxy S6 product with Control held at (488, 603) on text=Samsung galaxy s6
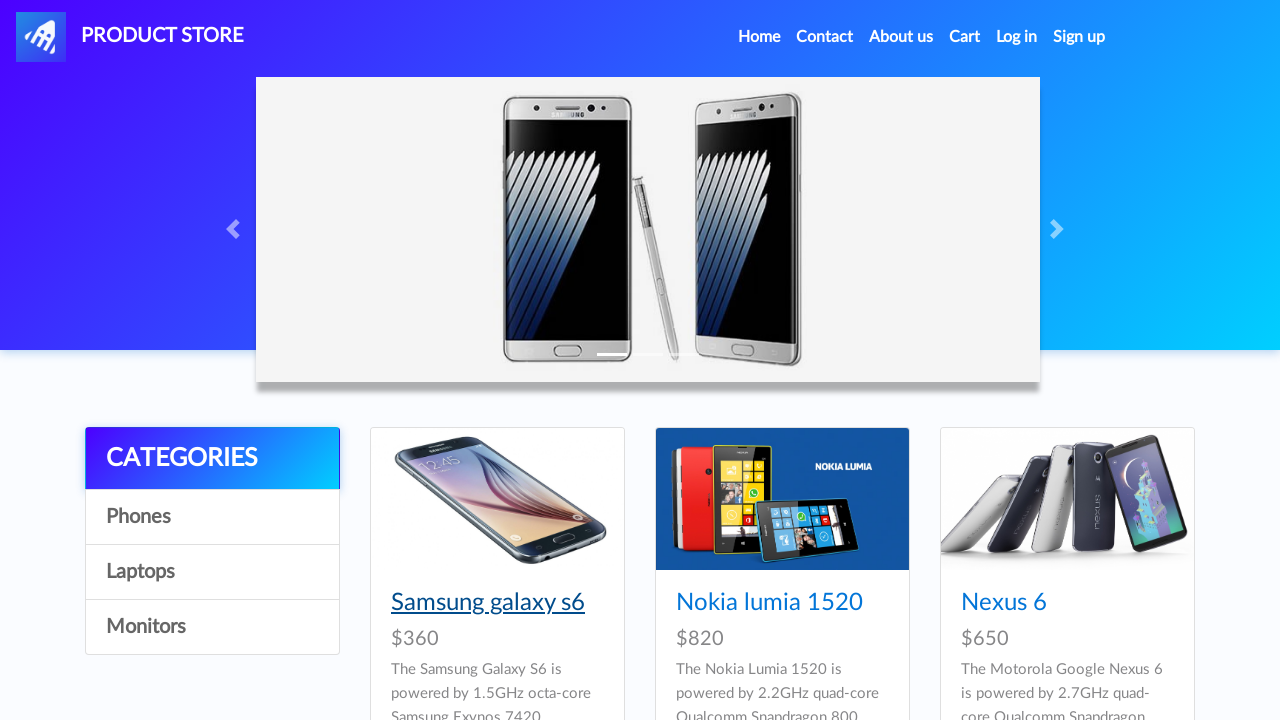

Released Control key
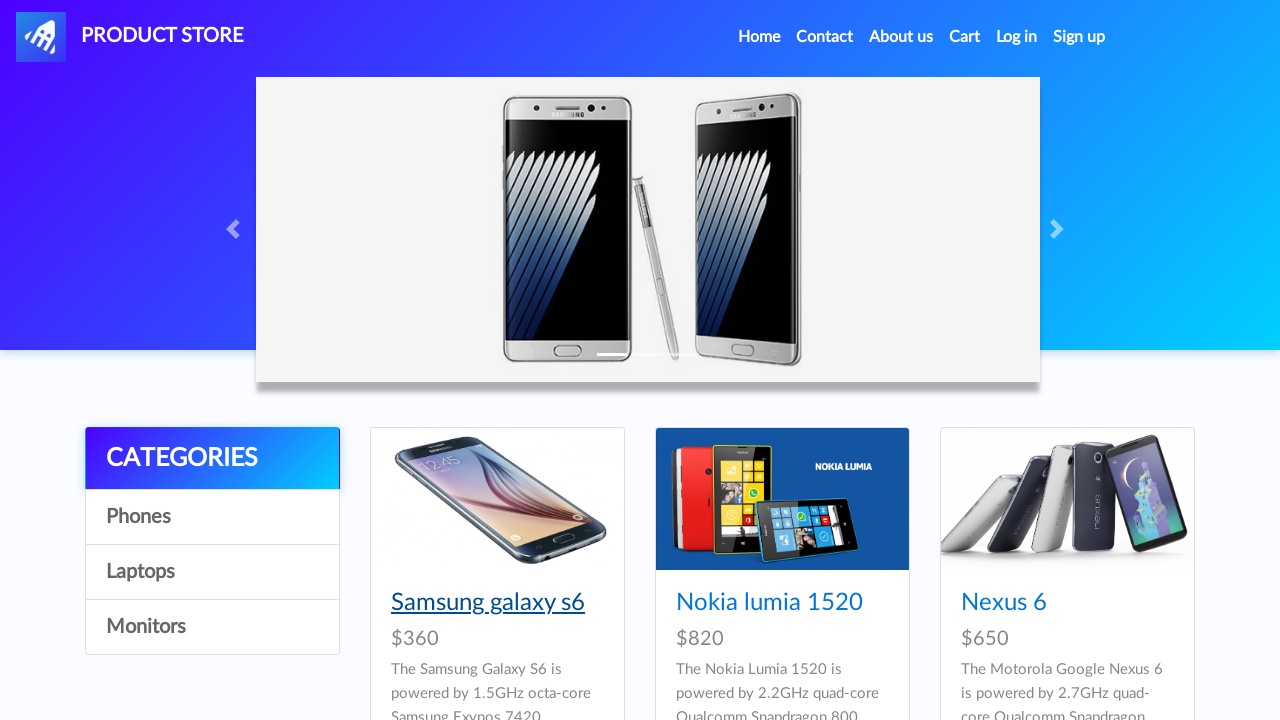

New tab loaded
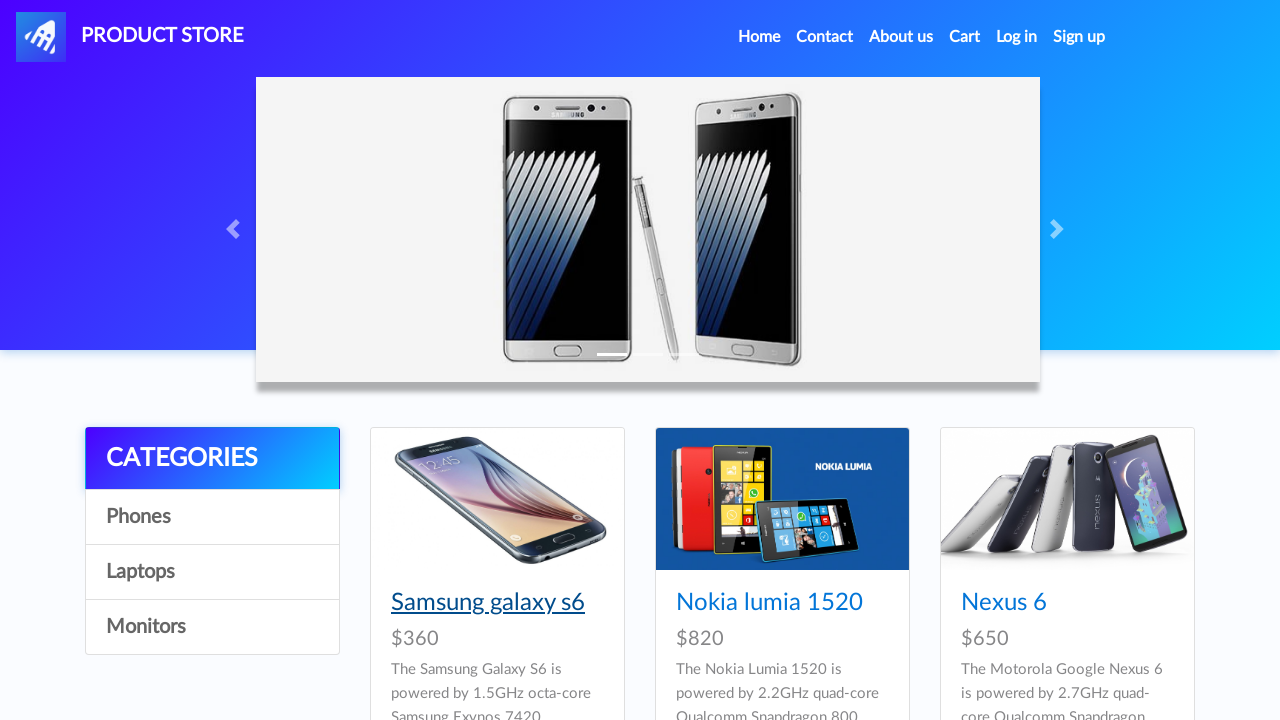

Switched to new tab
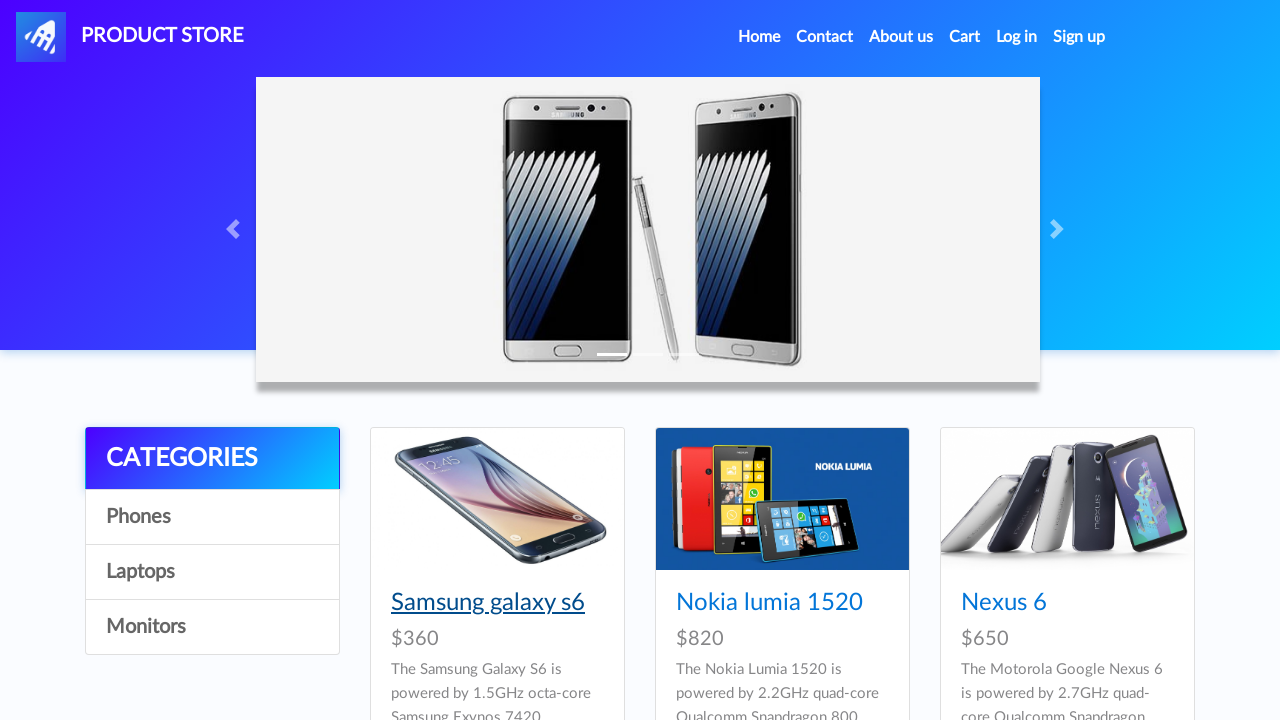

Clicked 'Add to cart' button on product page at (610, 440) on text=Add to cart
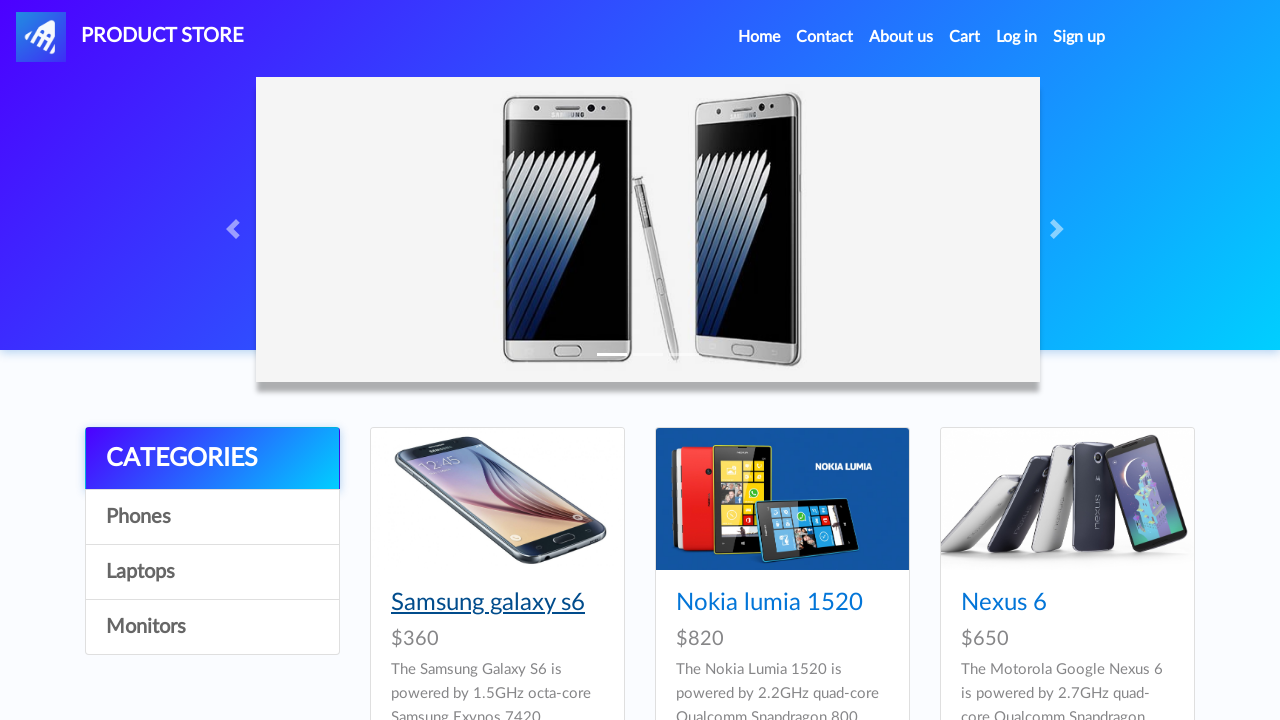

Set up dialog handler to accept alerts
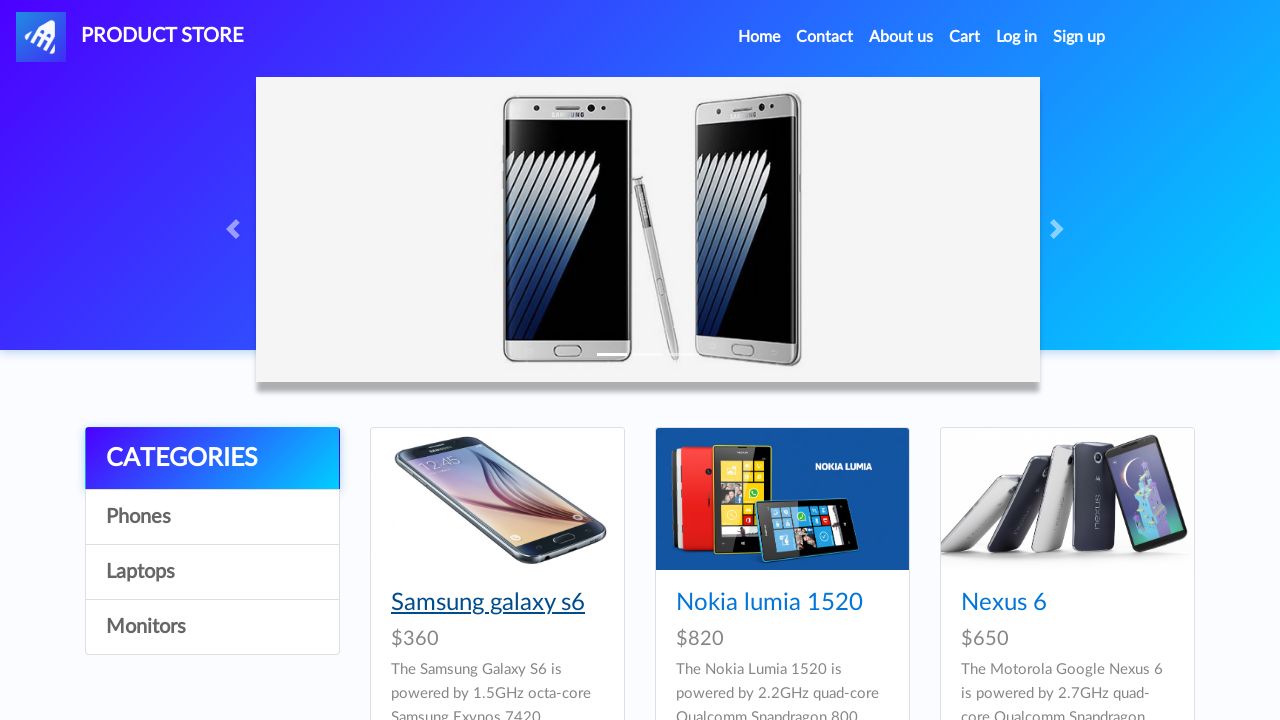

Closed product tab
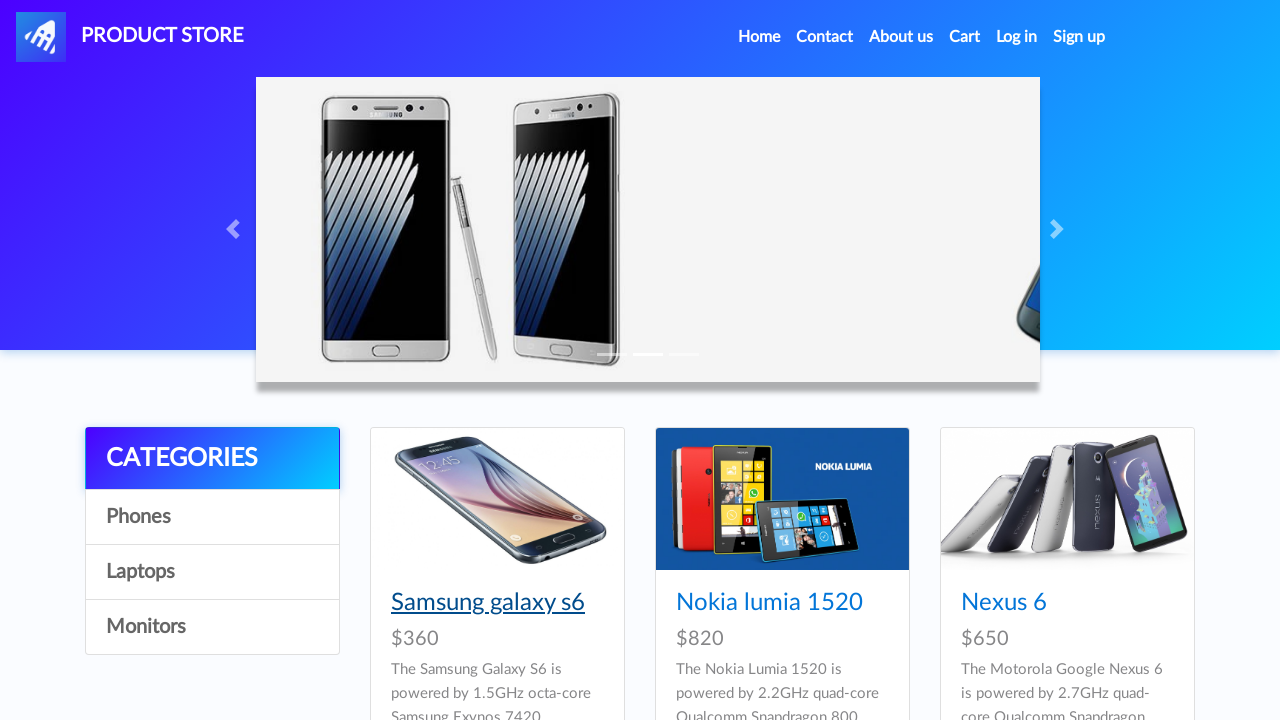

Clicked Cart link at (965, 37) on text=Cart
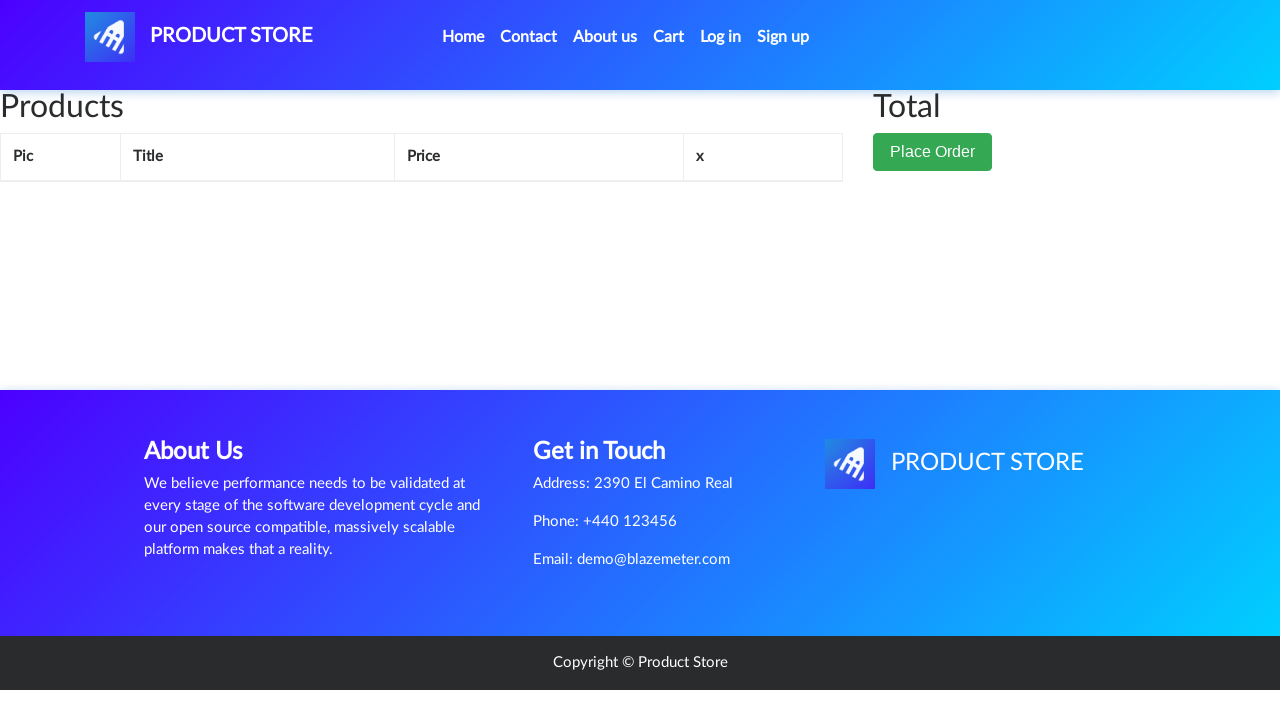

Cart item loaded and visible
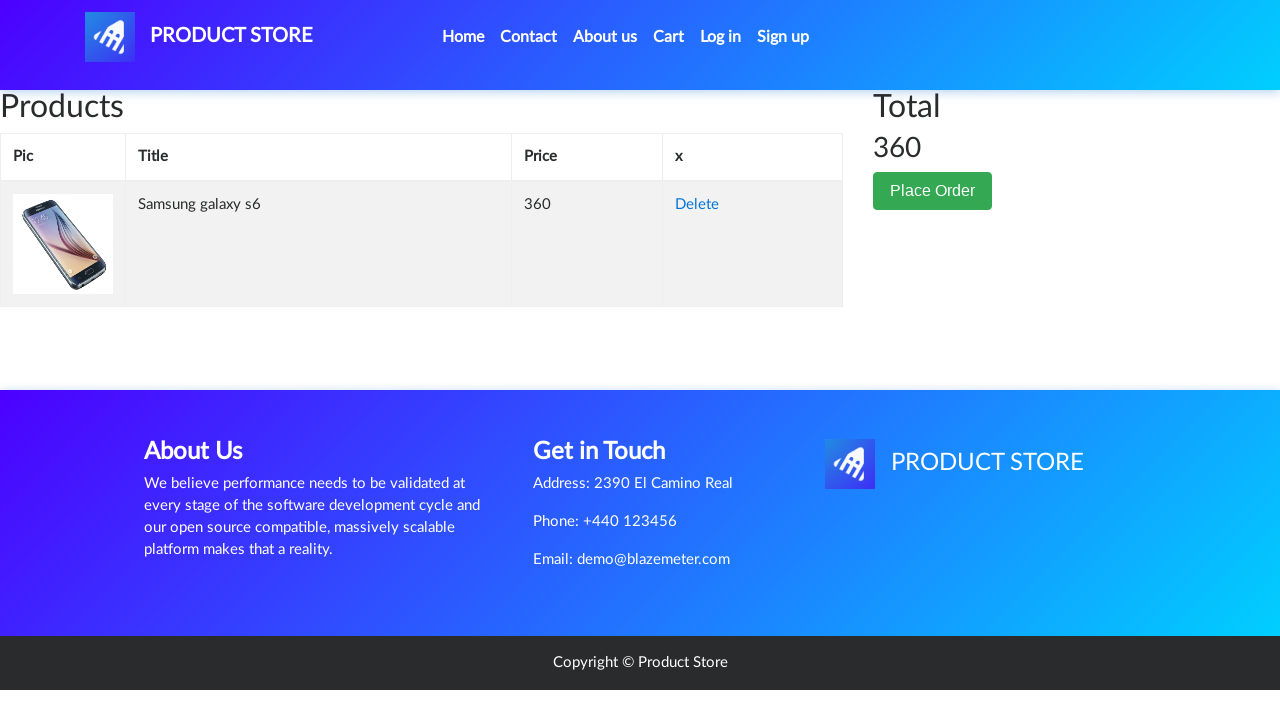

Retrieved cart item name text
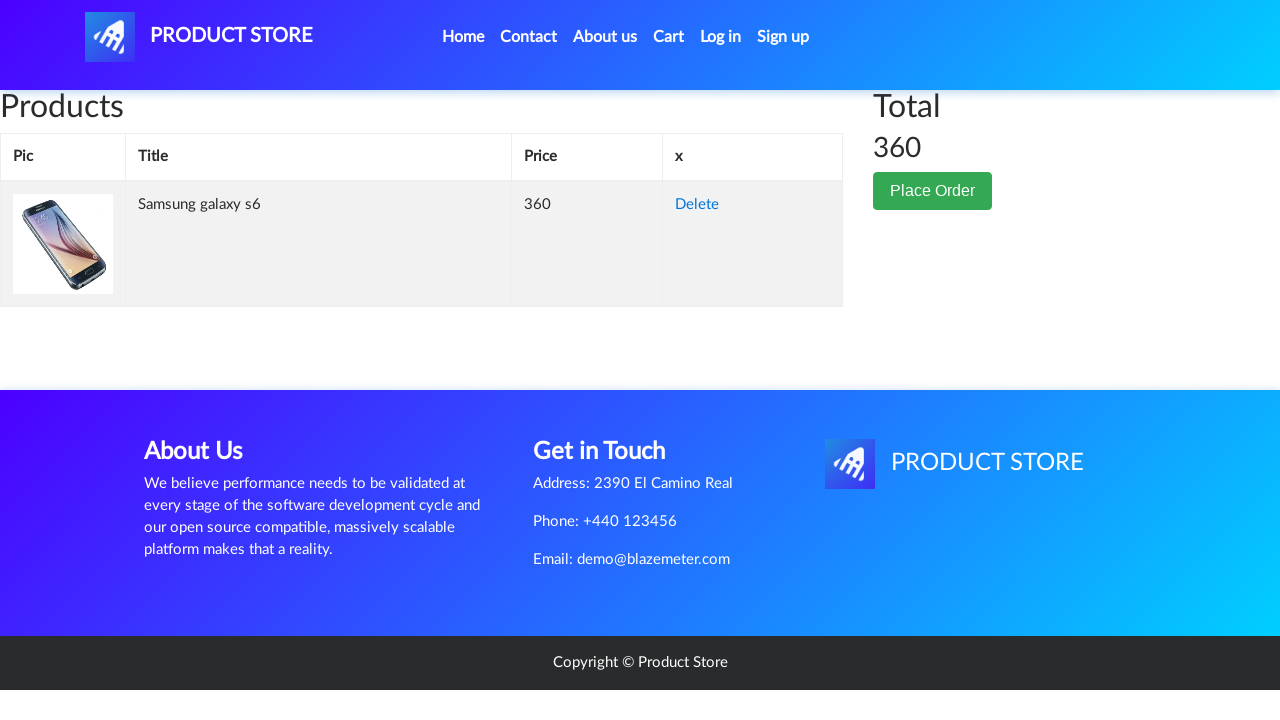

Verified Samsung Galaxy S6 is in cart
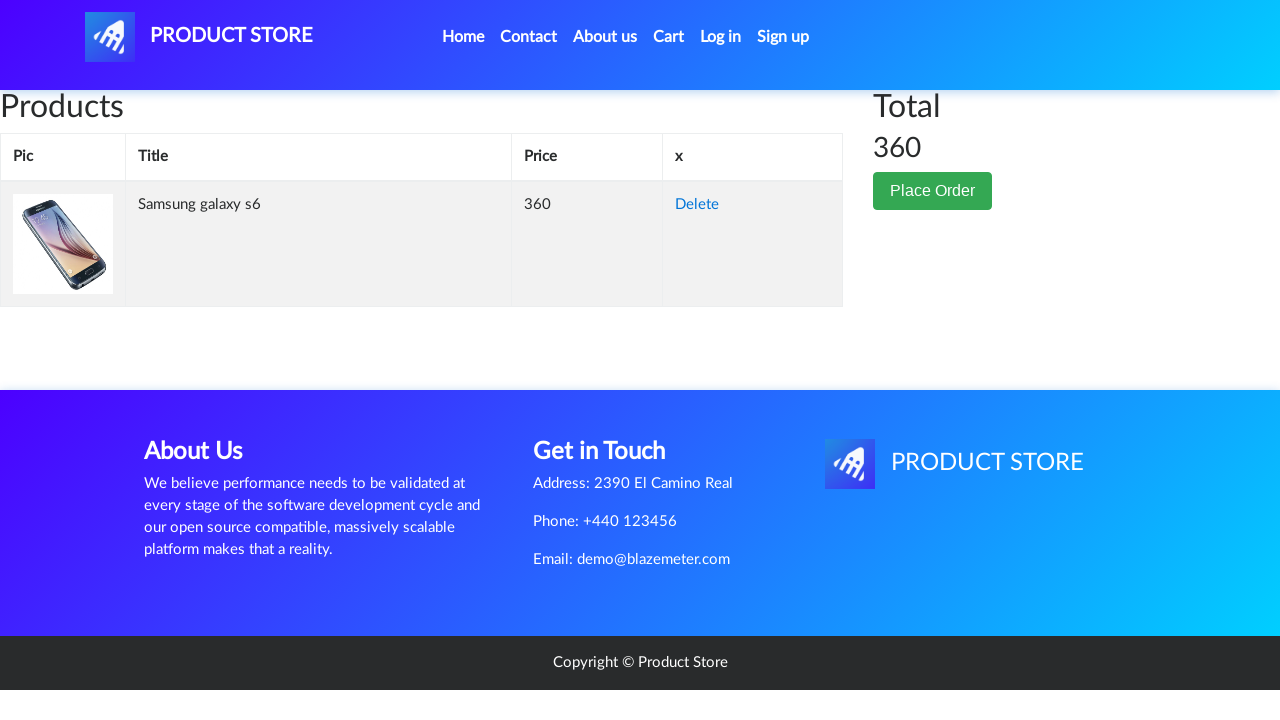

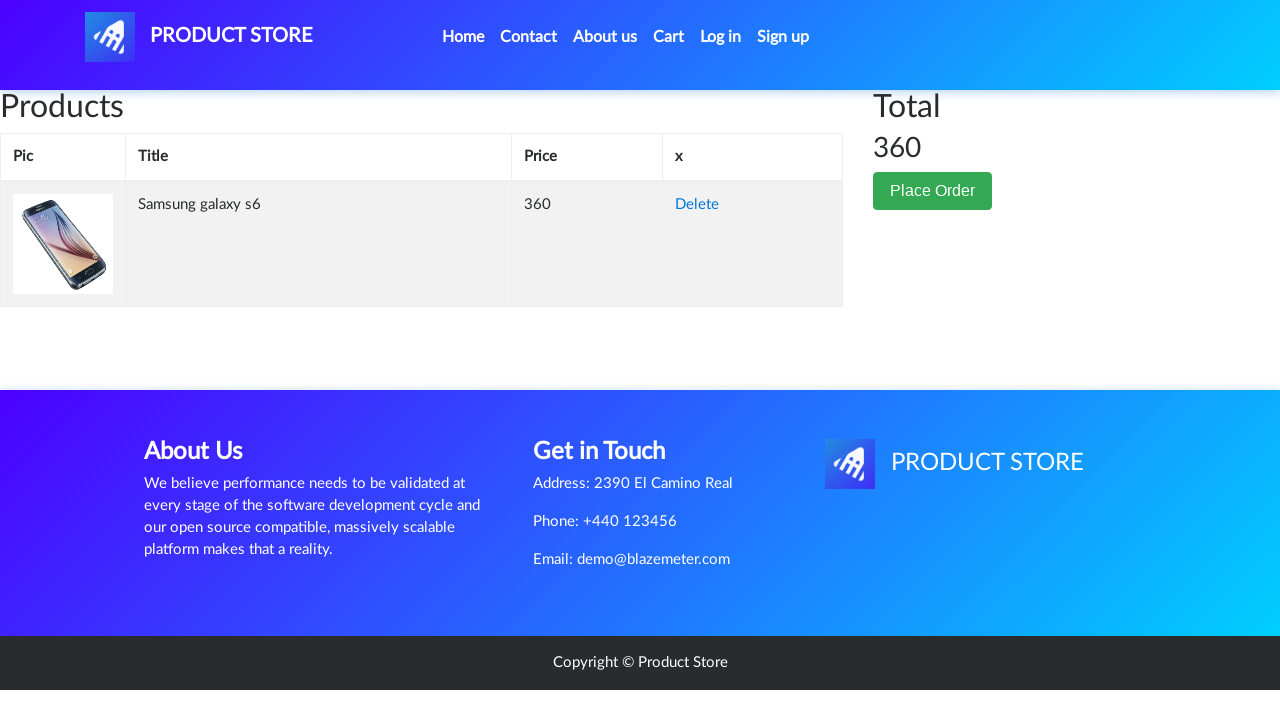